Navigates to a Selenium test page, changes the background color to red using JavaScript, and verifies the page title

Starting URL: https://automationintesting.com/selenium/testpage/

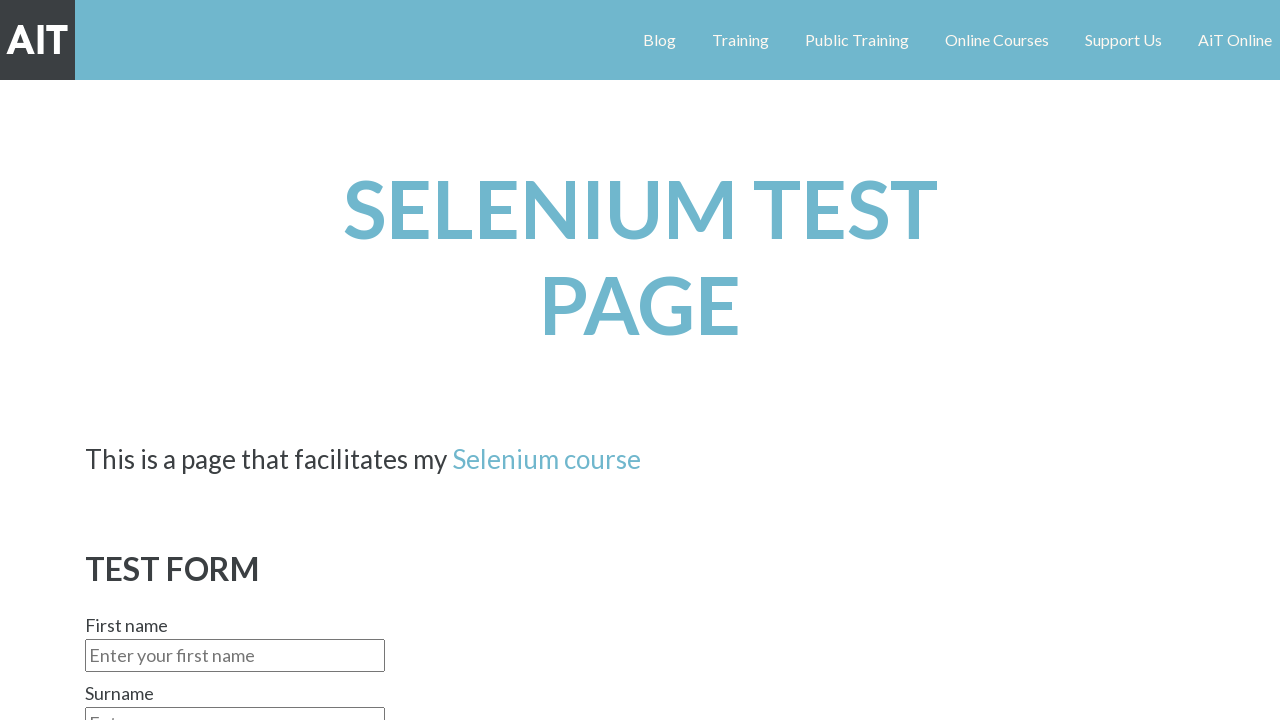

Navigated to Selenium test page
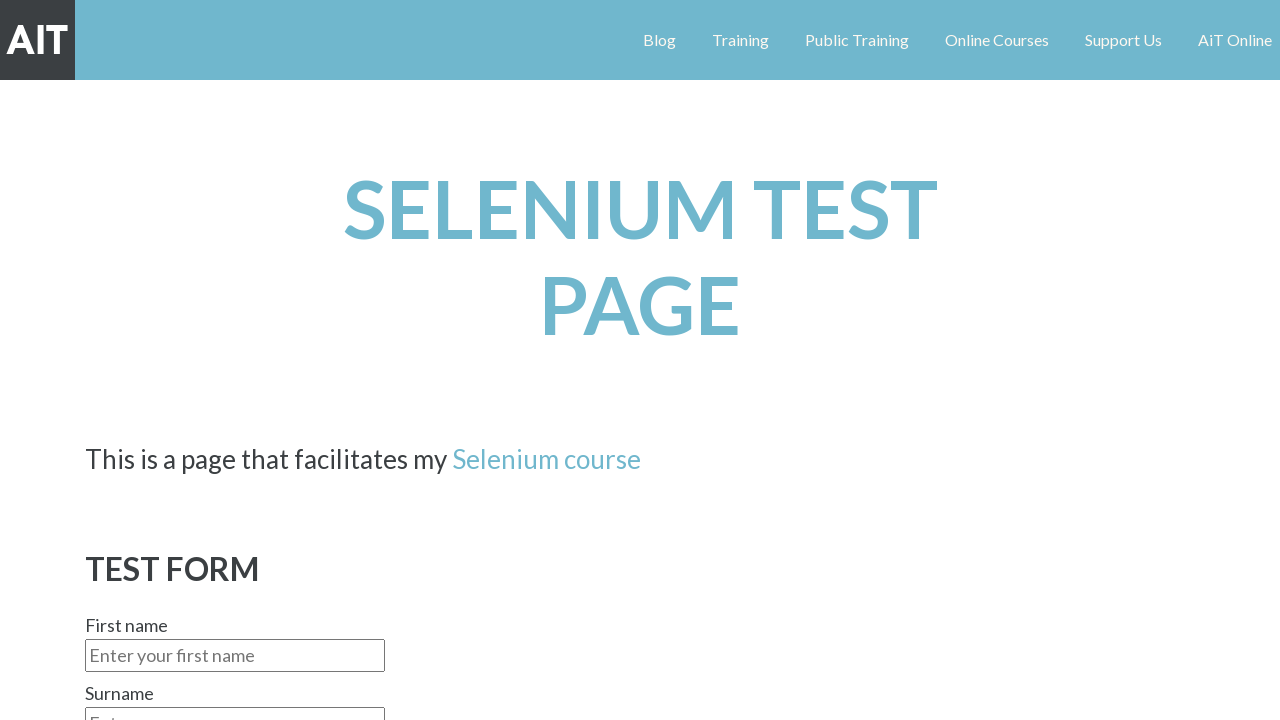

Changed background color to red using JavaScript
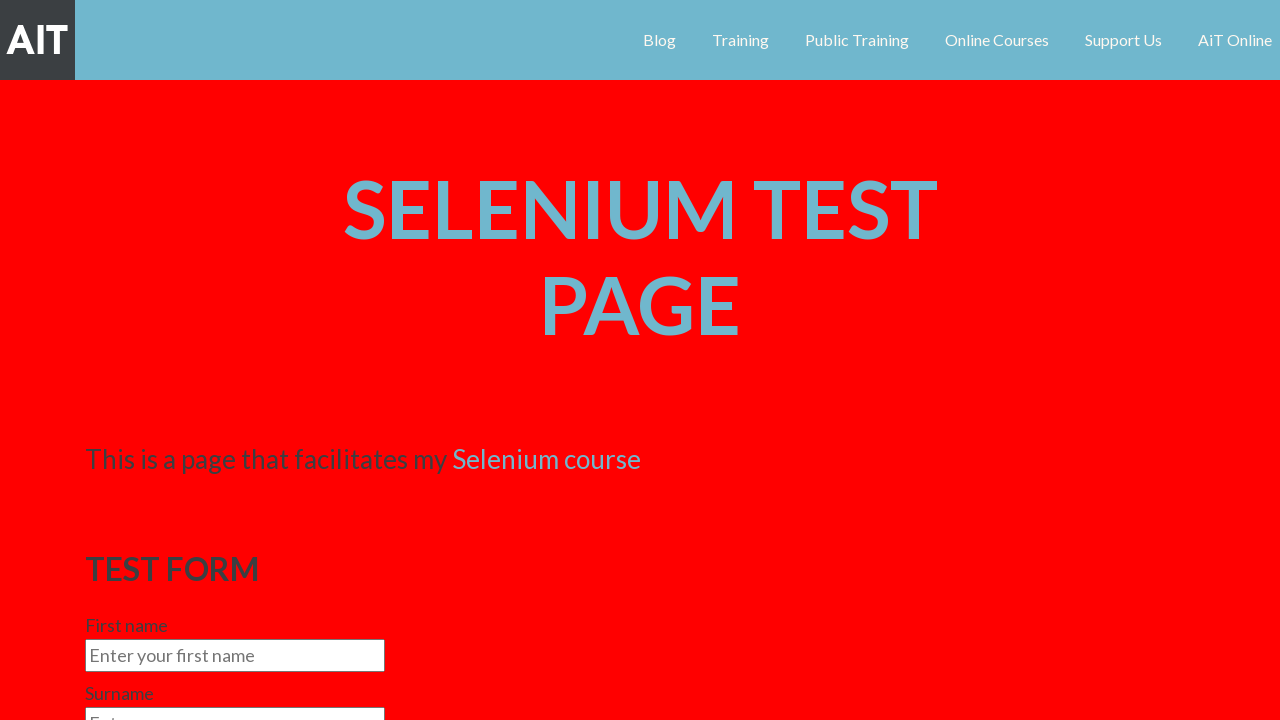

Waited 2 seconds for color change to be visible
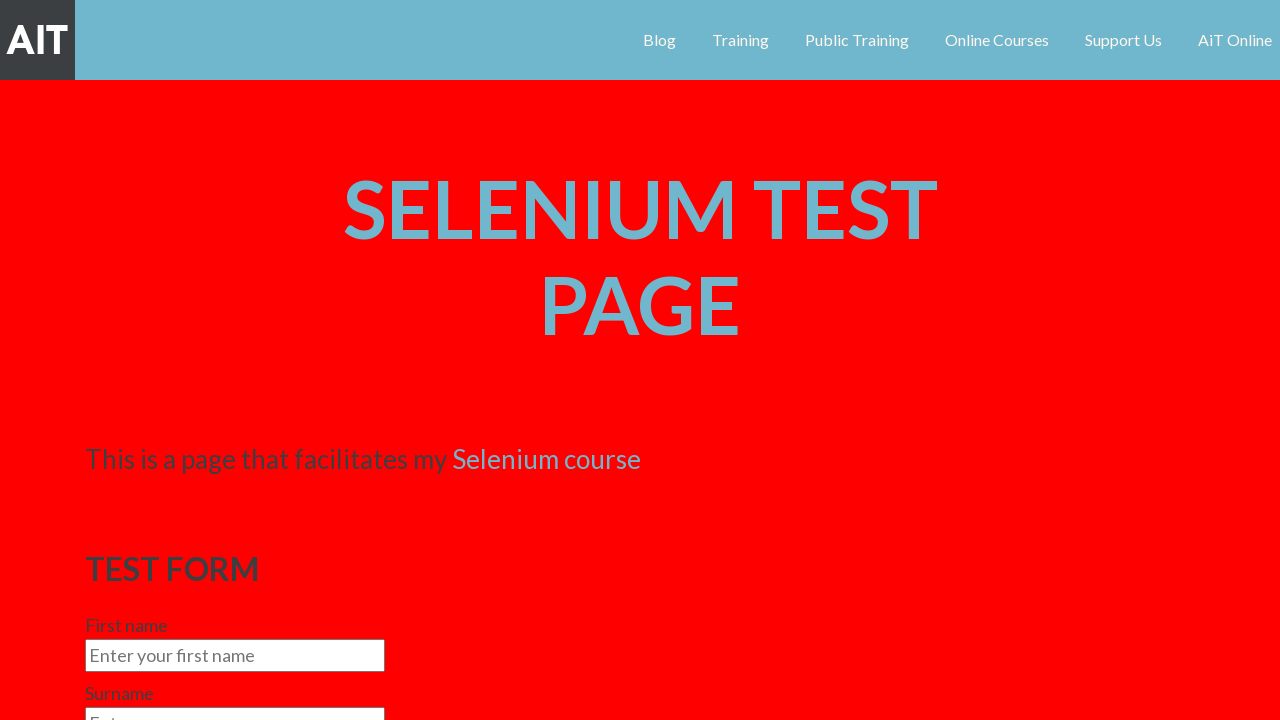

Verified page title matches 'Selenium Test Page | Automation in Testing'
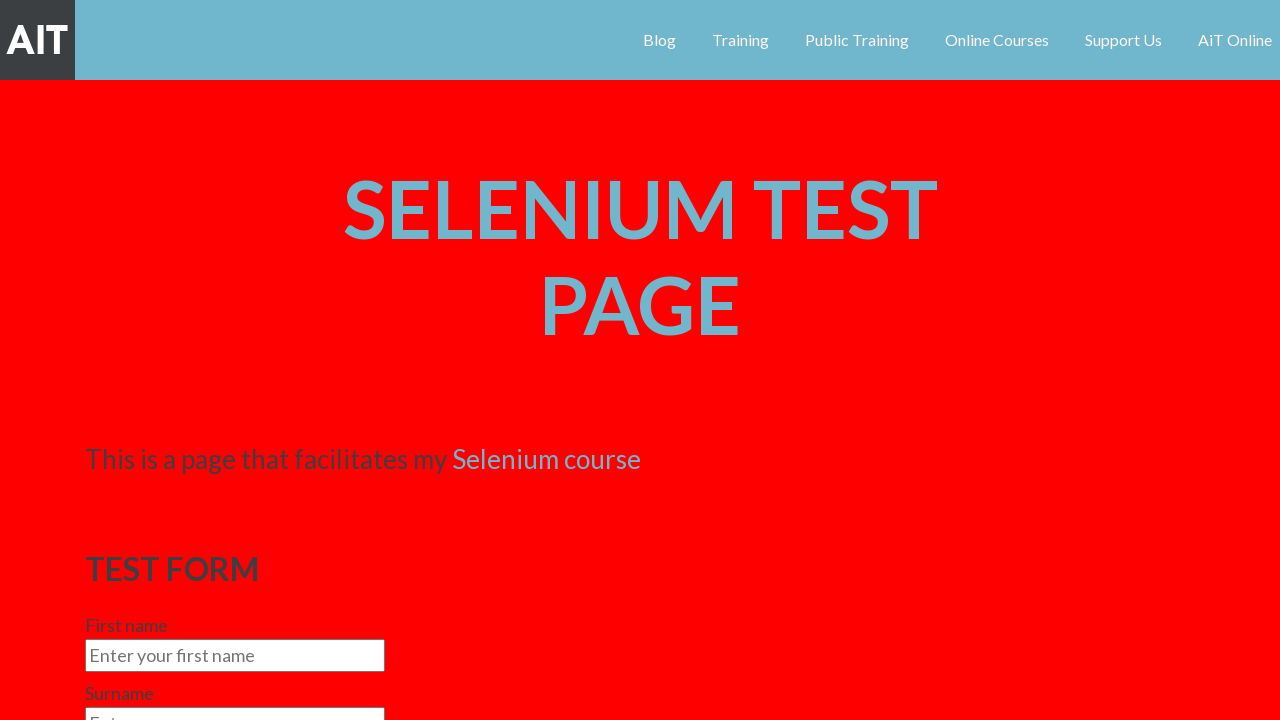

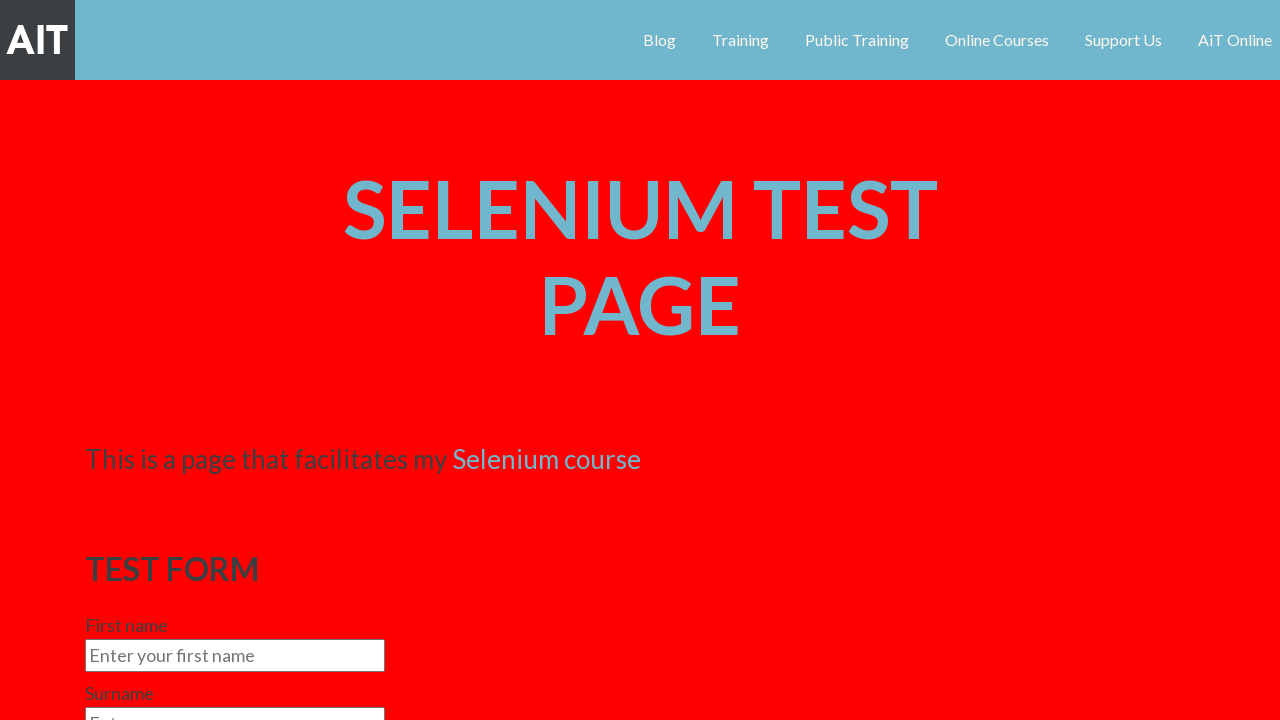